Tests that clicking "Clear completed" removes completed items from the list.

Starting URL: https://demo.playwright.dev/todomvc

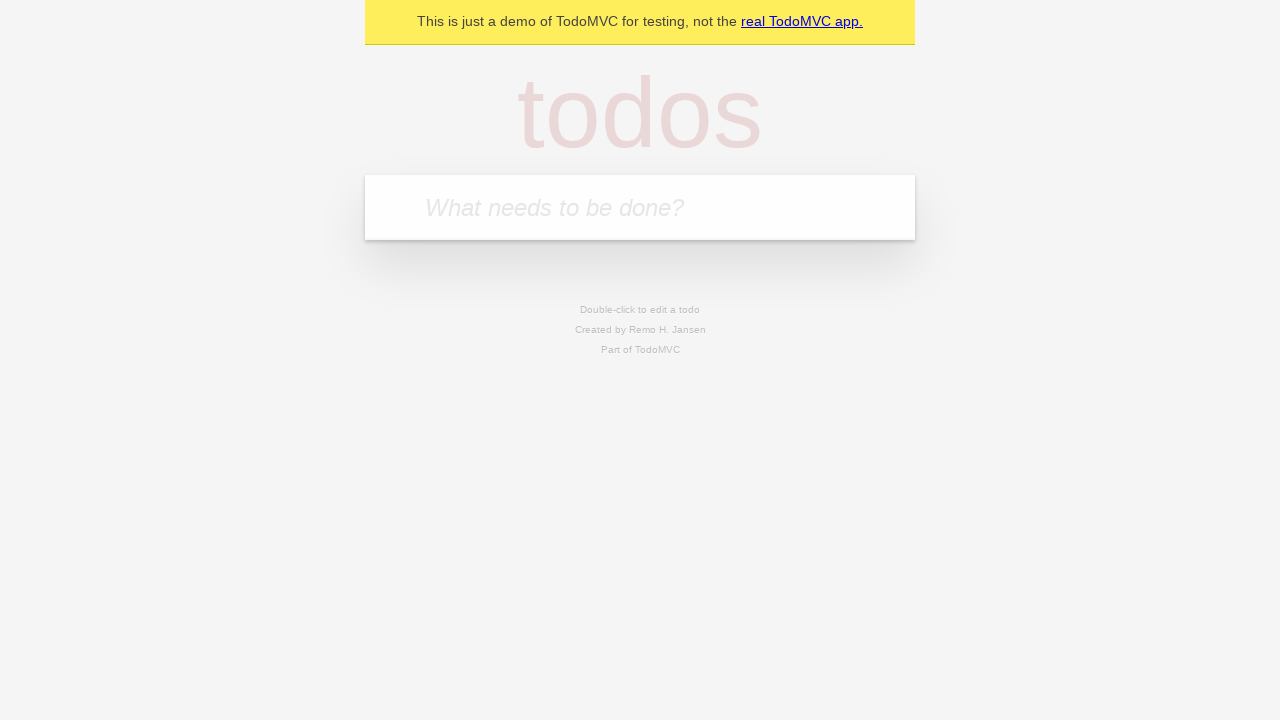

Filled todo input with 'buy some cheese' on internal:attr=[placeholder="What needs to be done?"i]
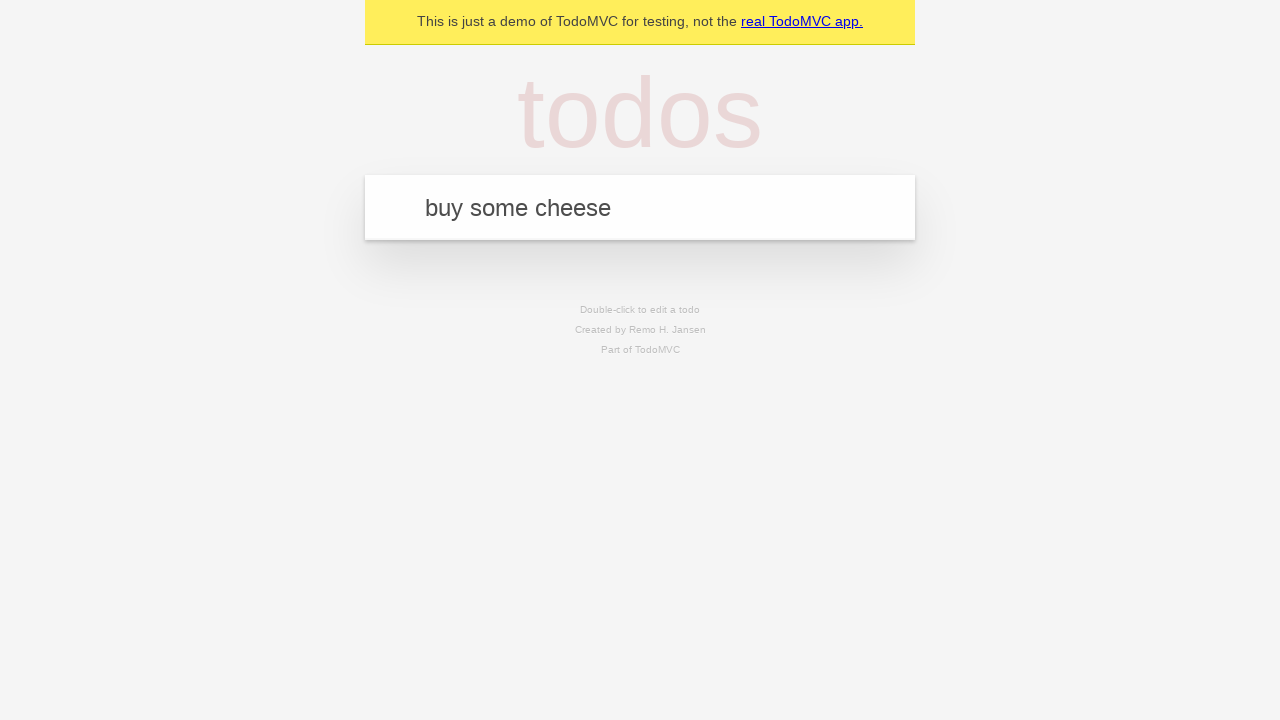

Pressed Enter to add todo 'buy some cheese' on internal:attr=[placeholder="What needs to be done?"i]
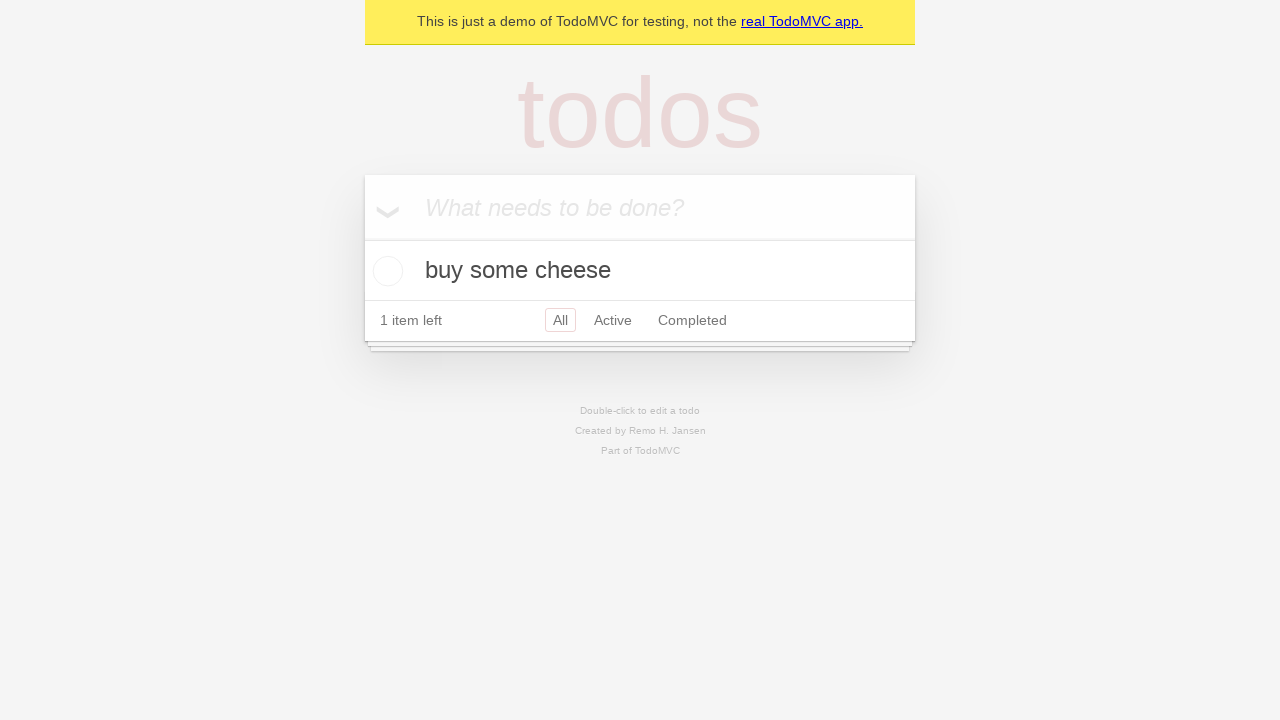

Filled todo input with 'feed the cat' on internal:attr=[placeholder="What needs to be done?"i]
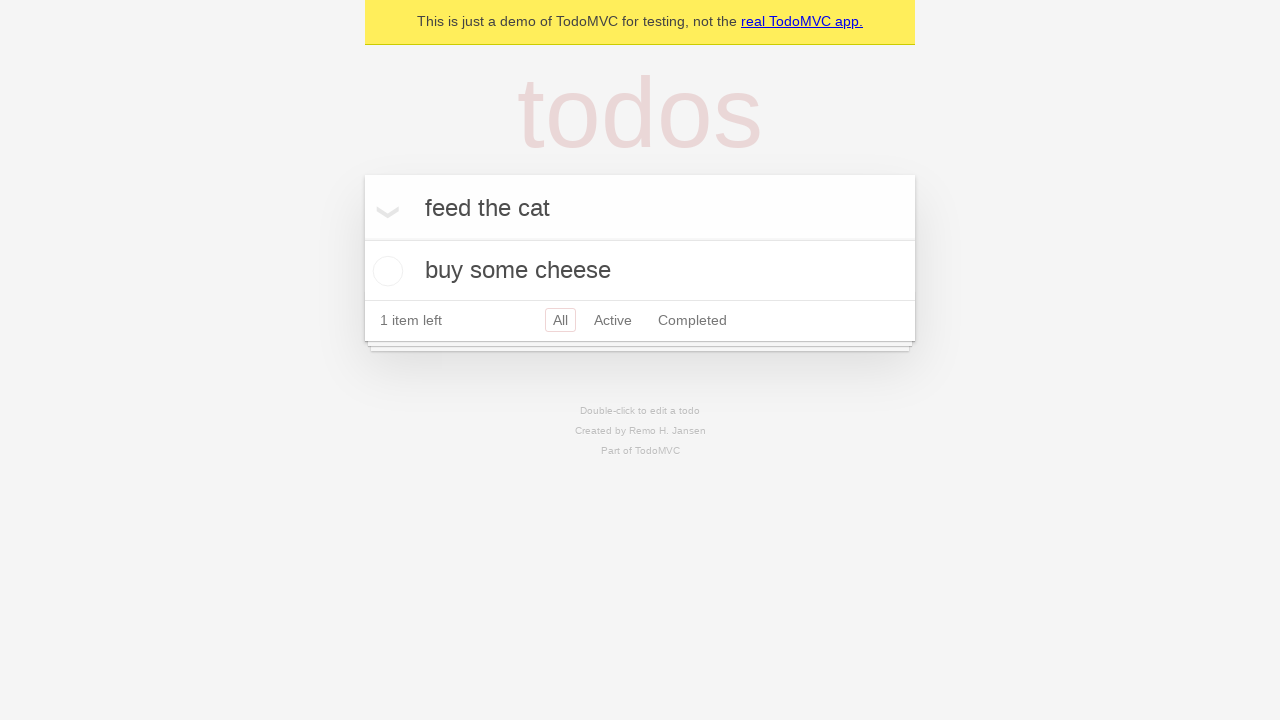

Pressed Enter to add todo 'feed the cat' on internal:attr=[placeholder="What needs to be done?"i]
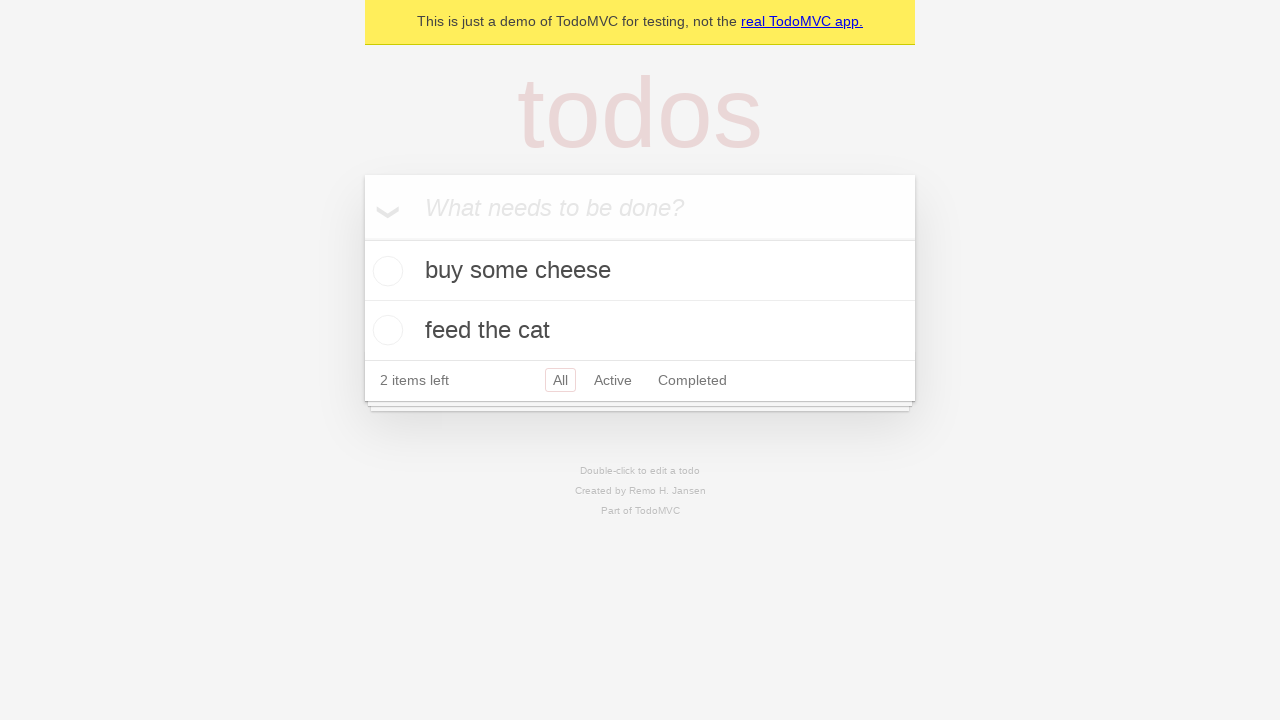

Filled todo input with 'book a doctors appointment' on internal:attr=[placeholder="What needs to be done?"i]
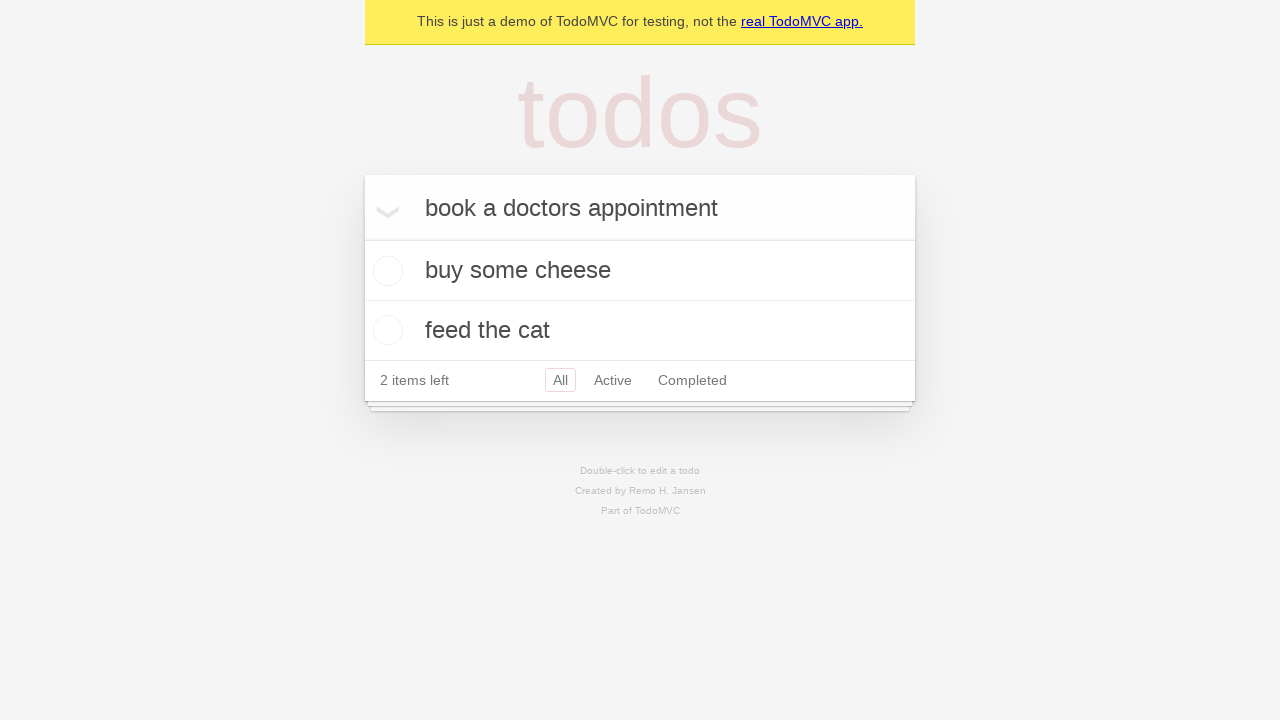

Pressed Enter to add todo 'book a doctors appointment' on internal:attr=[placeholder="What needs to be done?"i]
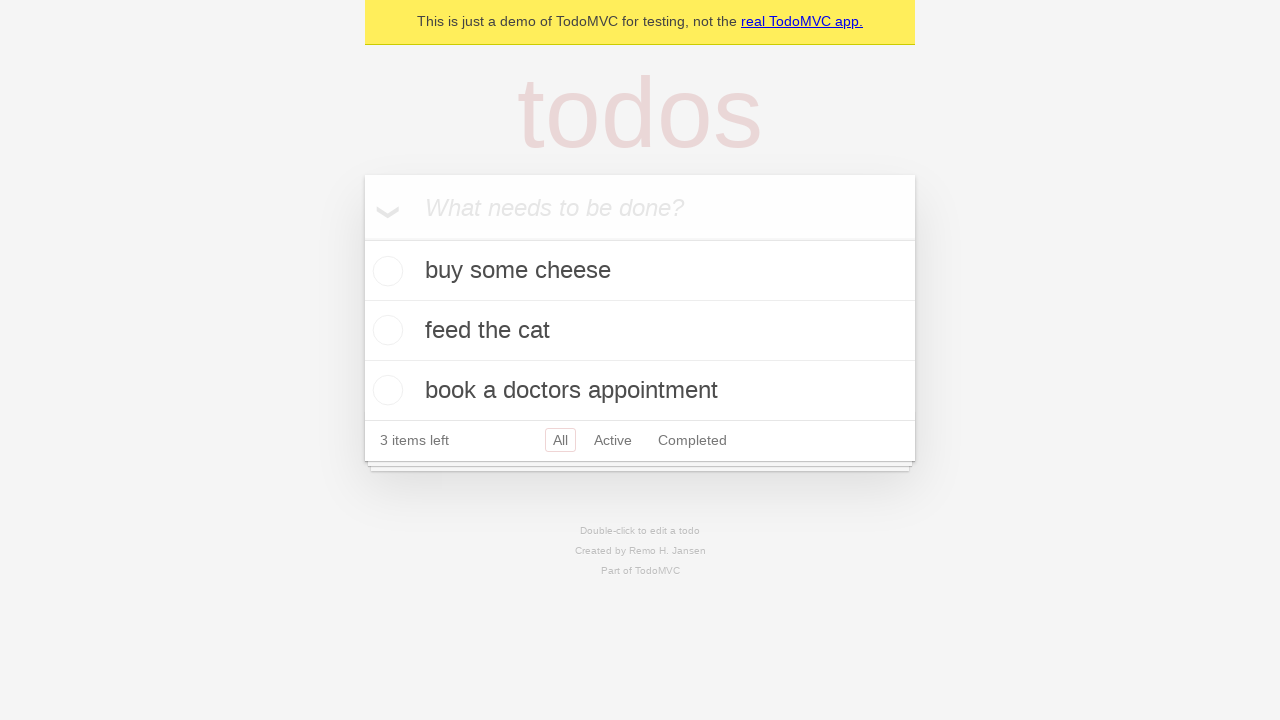

Checked the second todo item as completed at (385, 330) on internal:testid=[data-testid="todo-item"s] >> nth=1 >> internal:role=checkbox
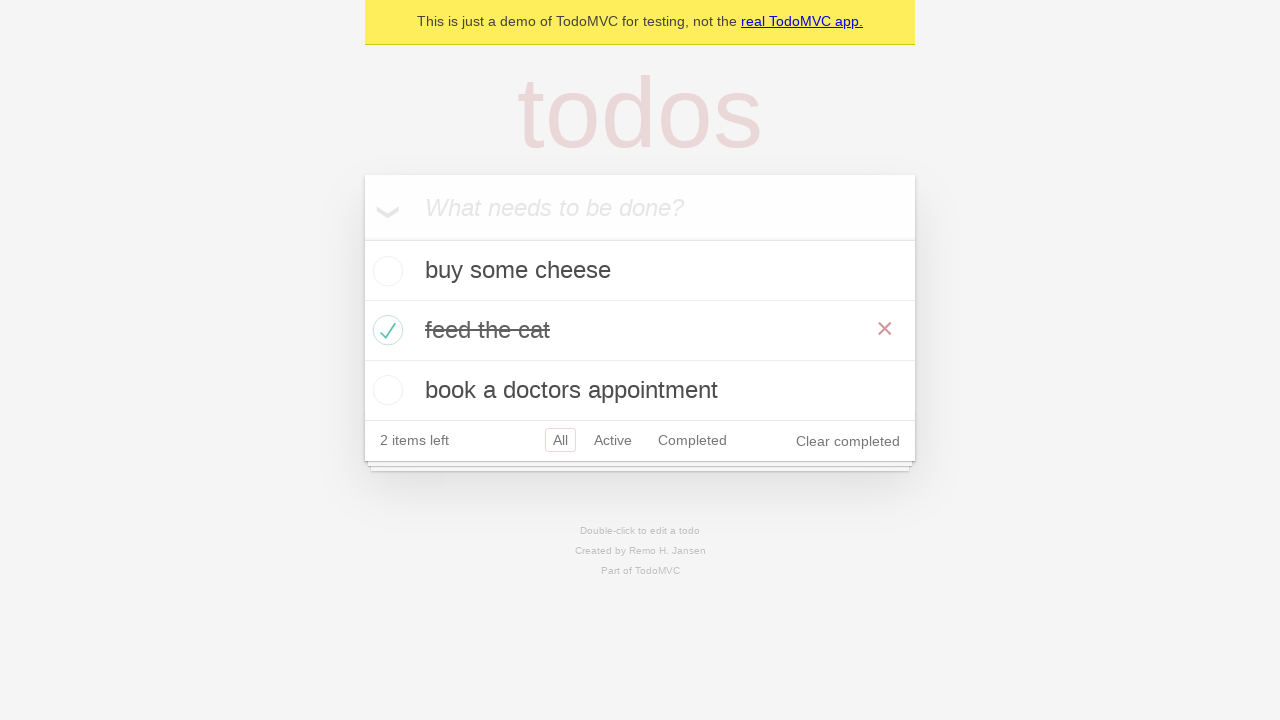

Clicked 'Clear completed' button to remove completed items at (848, 441) on internal:role=button[name="Clear completed"i]
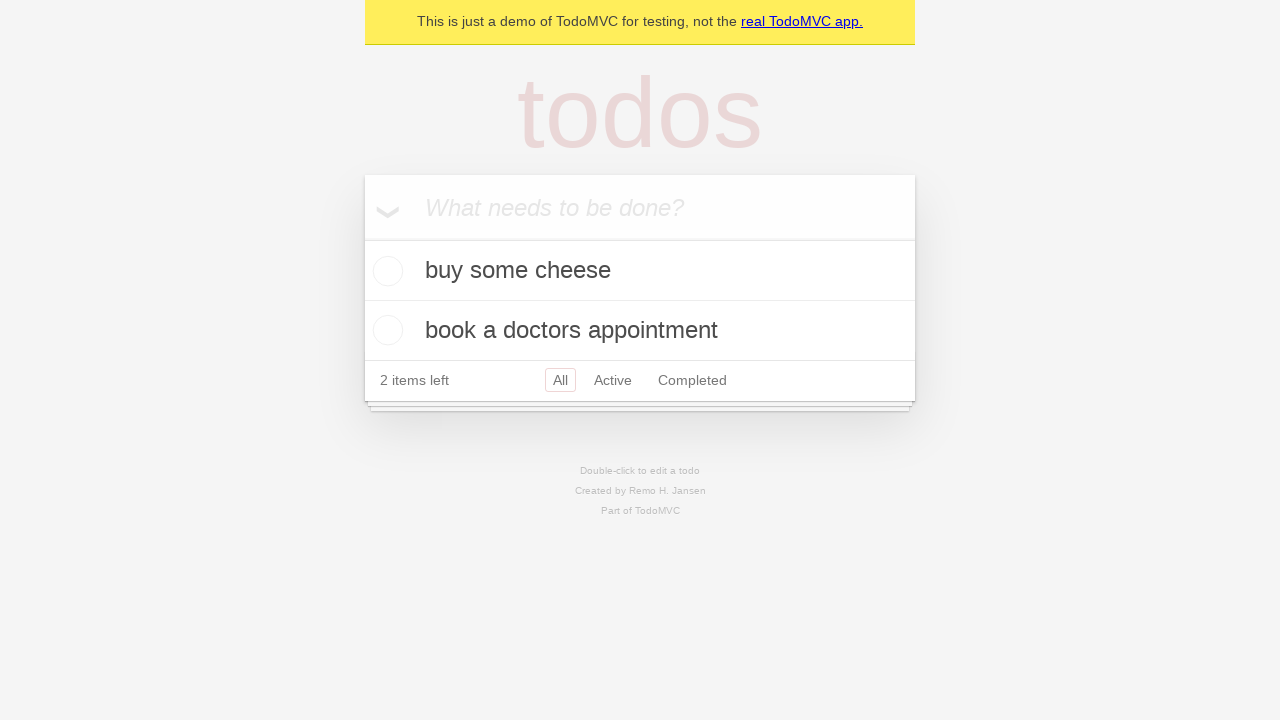

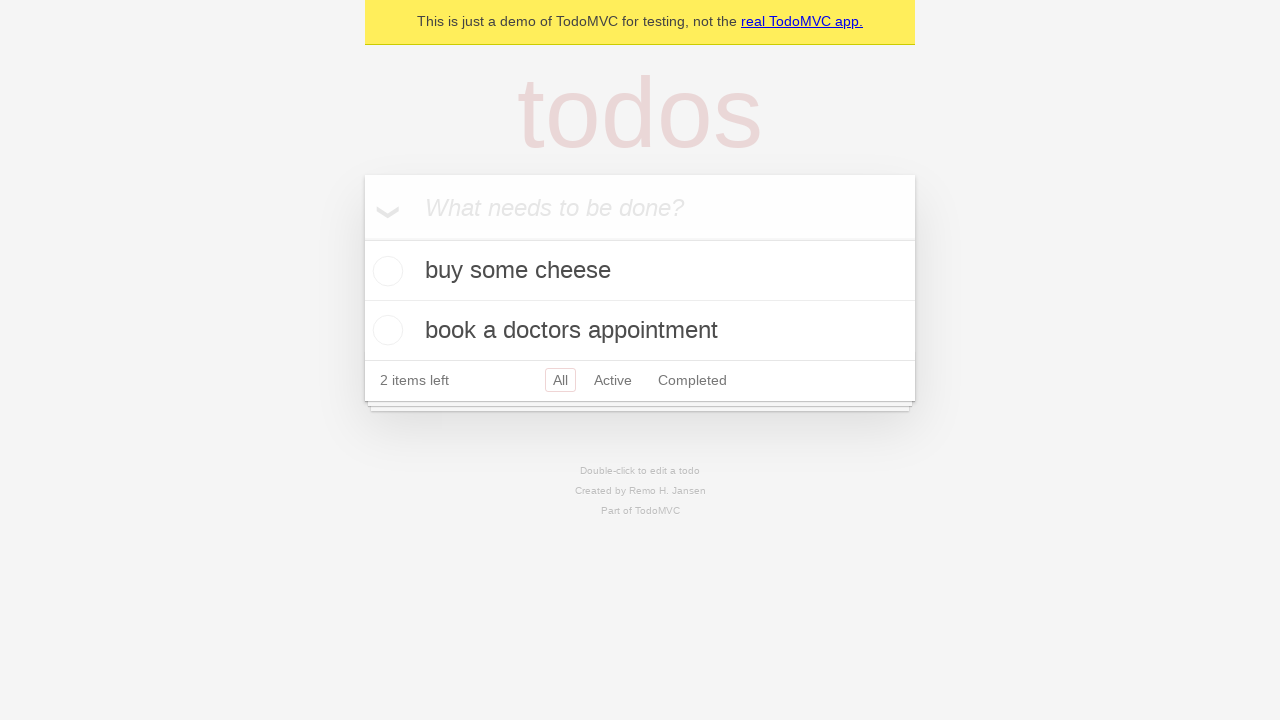